Tests dropdown menu functionality by locating a select element and verifying its options are available

Starting URL: https://www.globalsqa.com/demo-site/select-dropdown-menu/

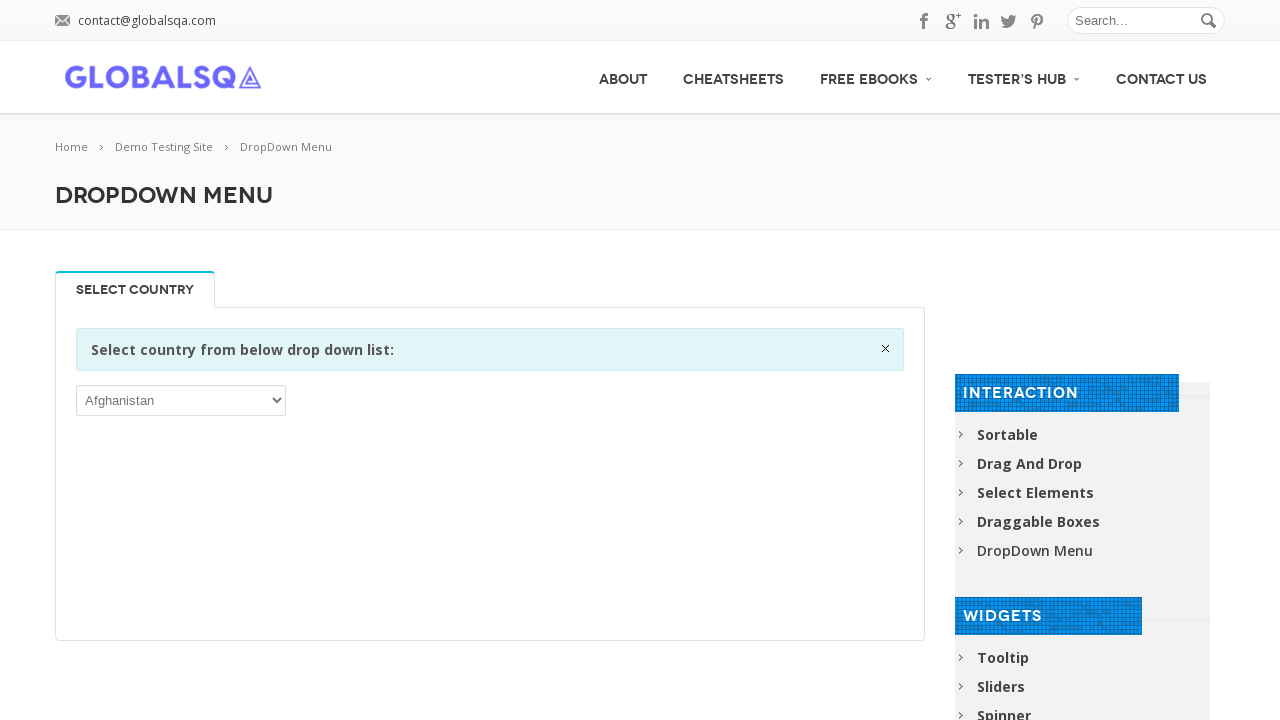

Waited for dropdown select element to be visible
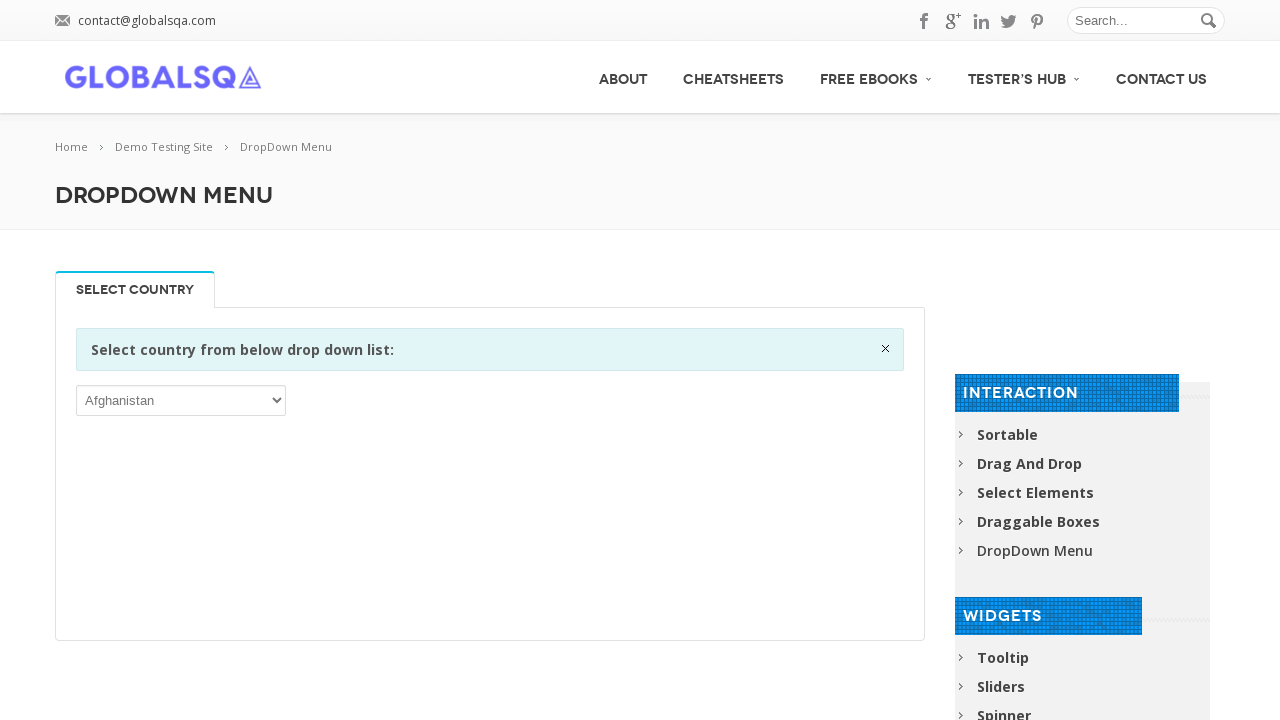

Located the first select dropdown element
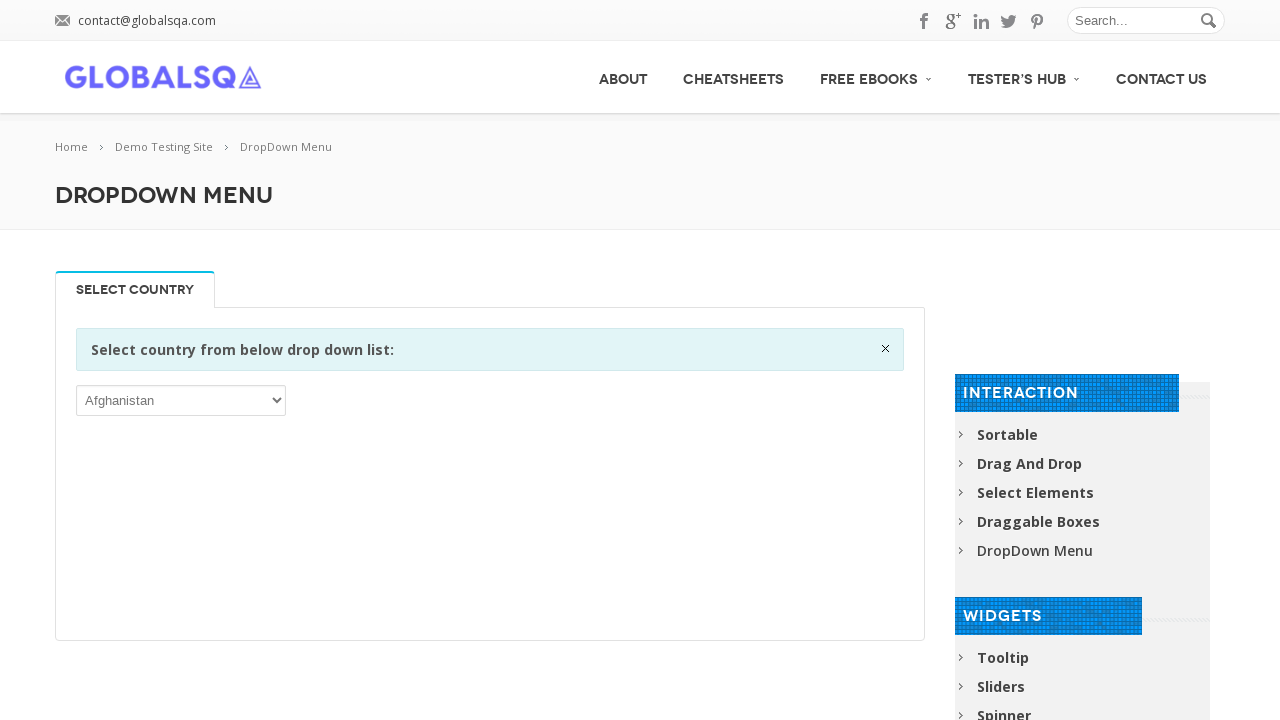

Selected option at index 1 from the dropdown on select >> nth=0
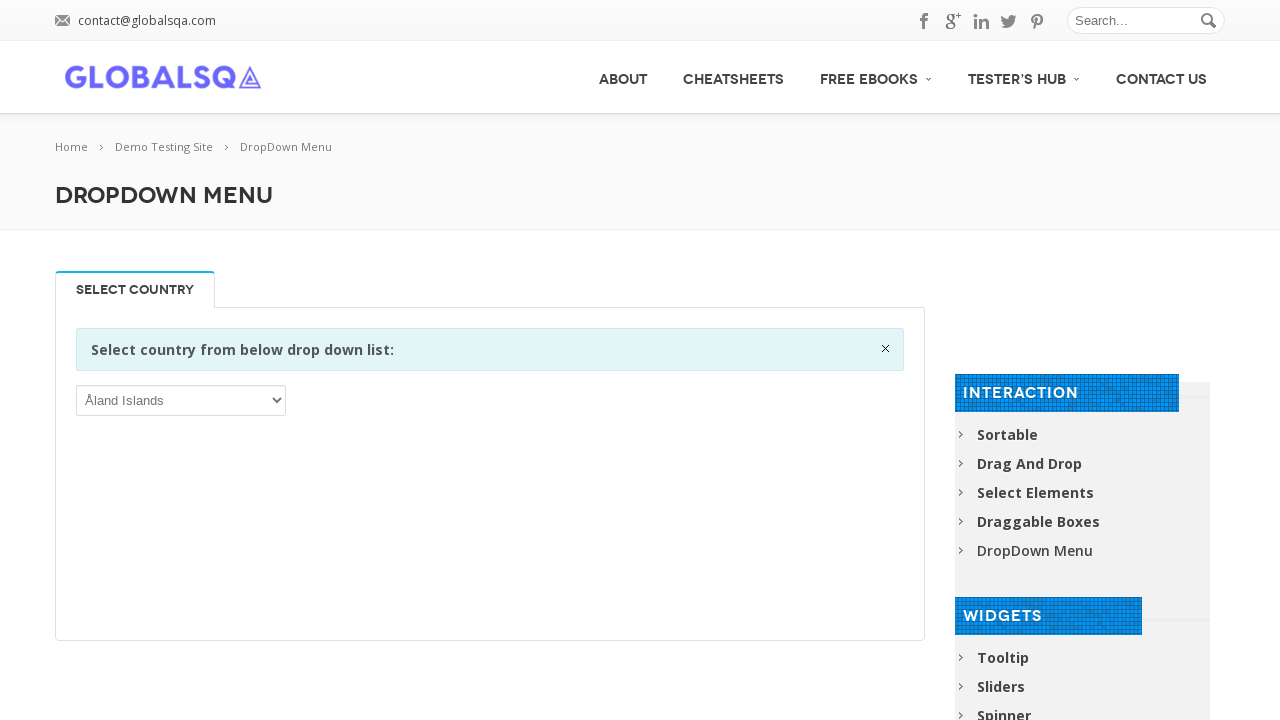

Verified that a dropdown option was selected (selectedIndex > 0)
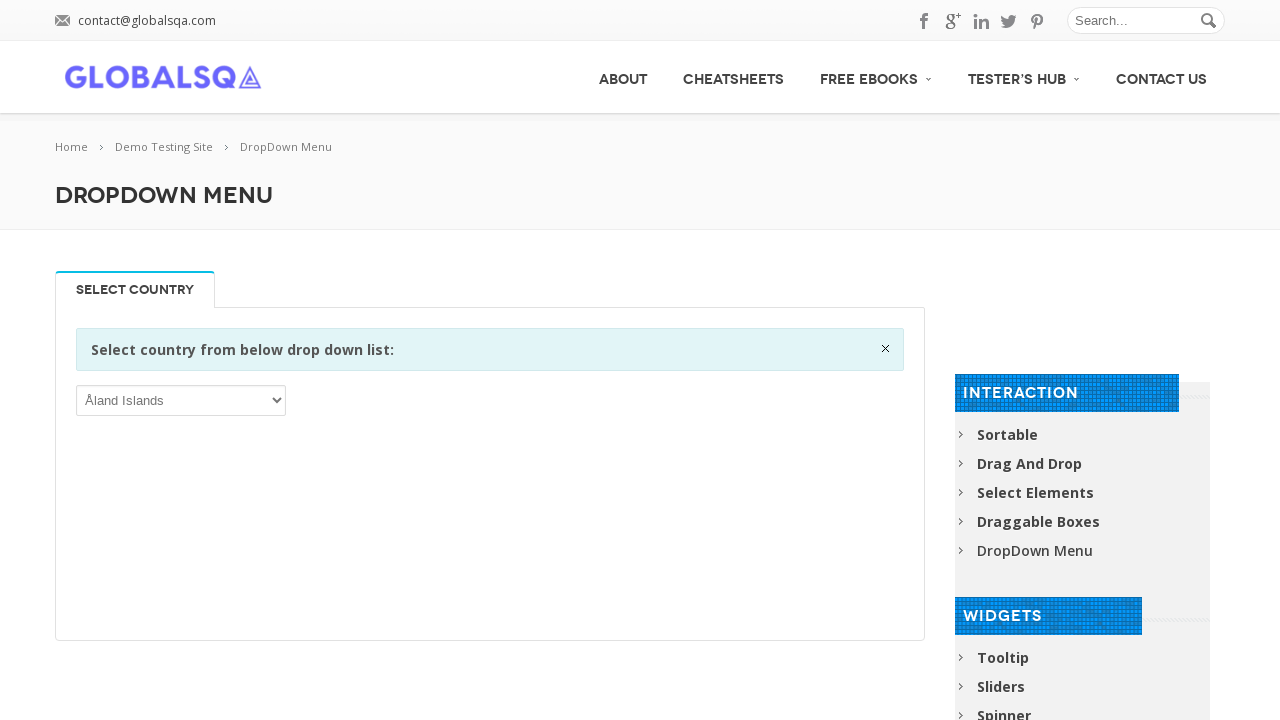

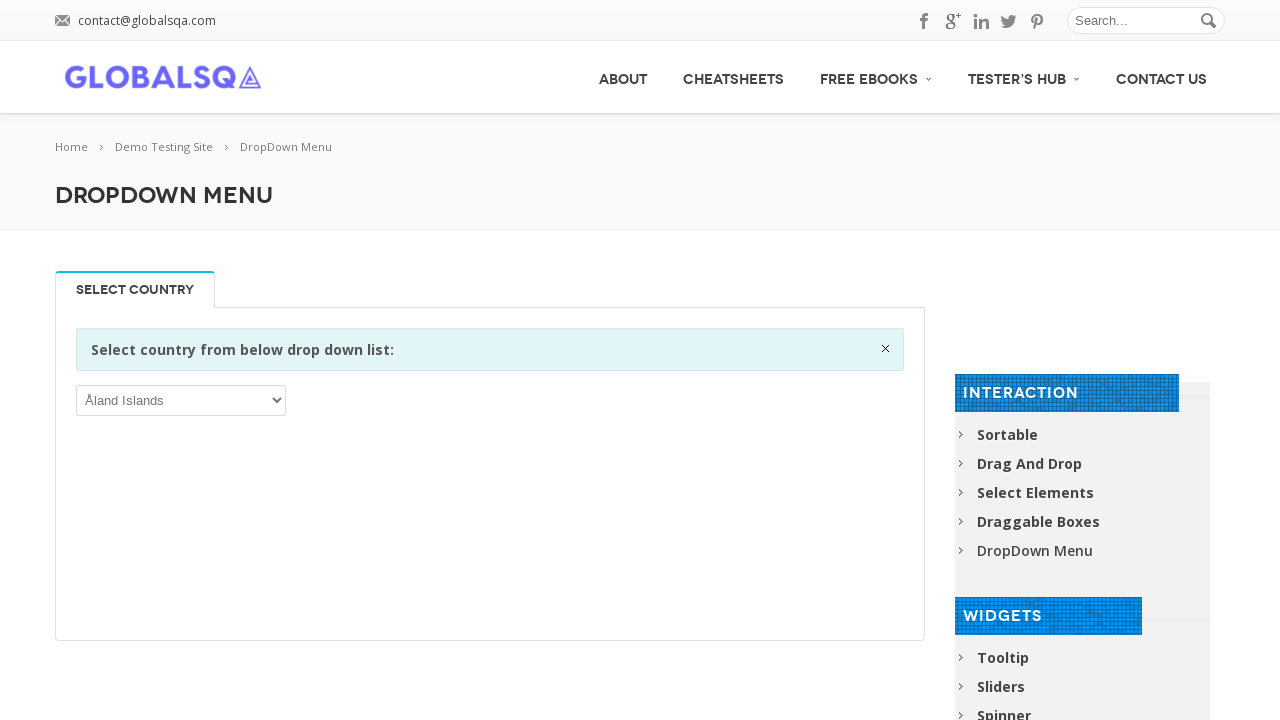